Verifies that the "About Us" section on a Wix website has visible header and body content elements

Starting URL: https://symonstorozhenko.wixsite.com/website-1

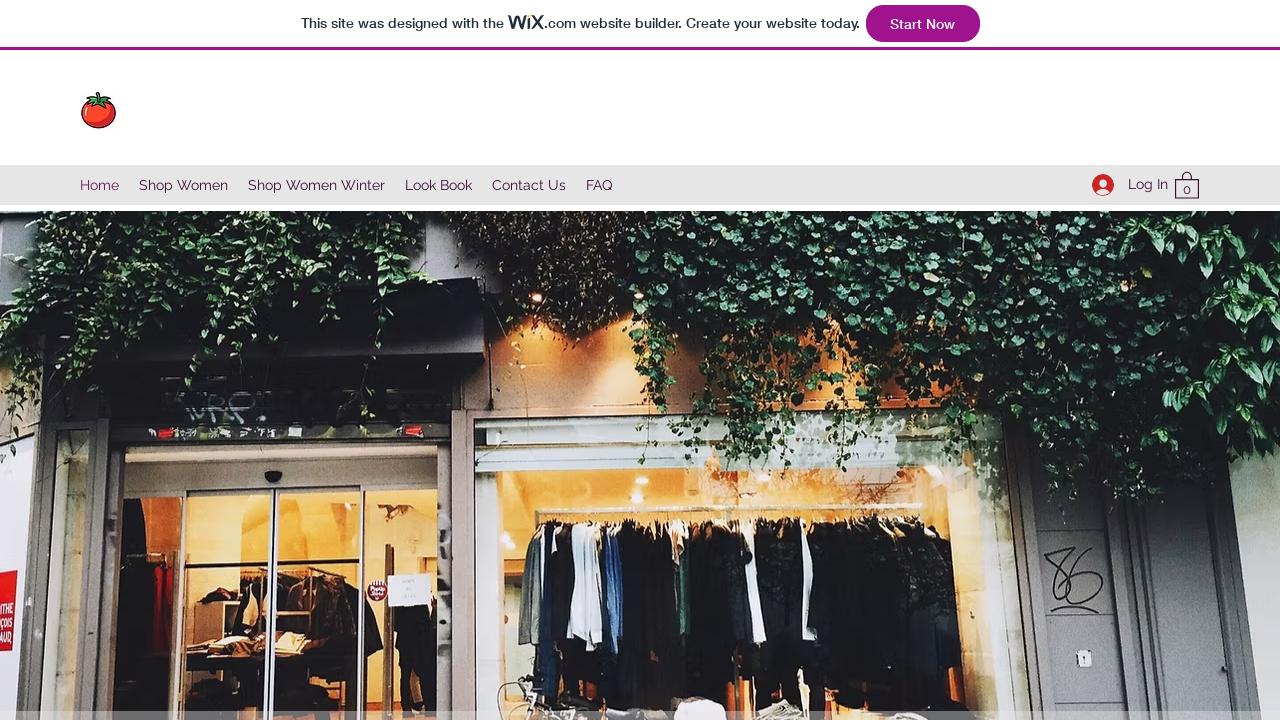

Waited for page to reach networkidle load state
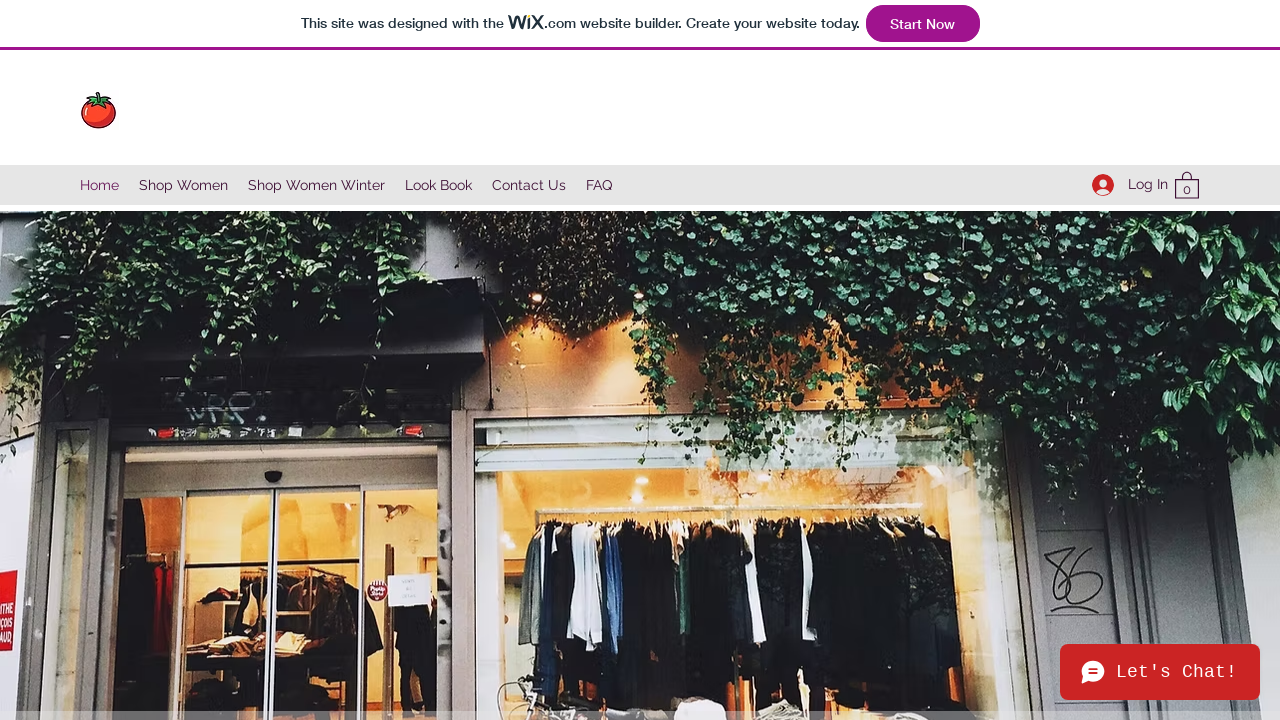

Located the 'Celebrate' section header element
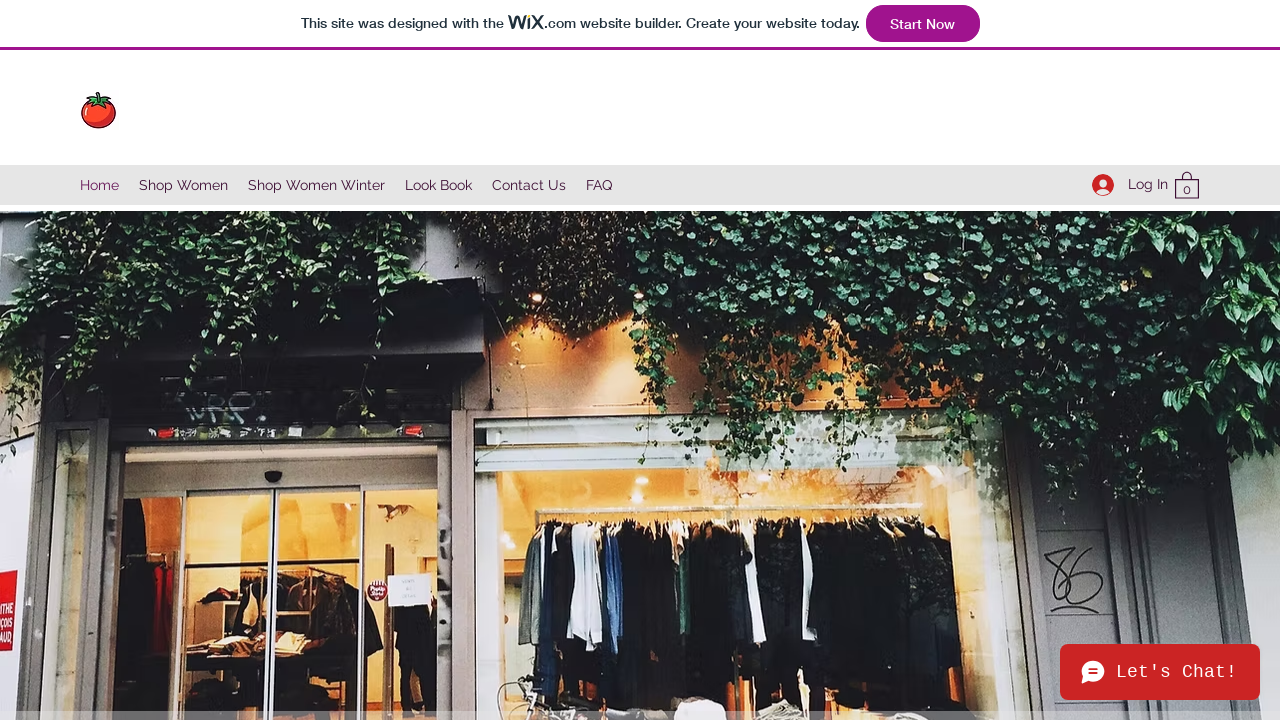

Verified that the 'Celebrate' header is visible
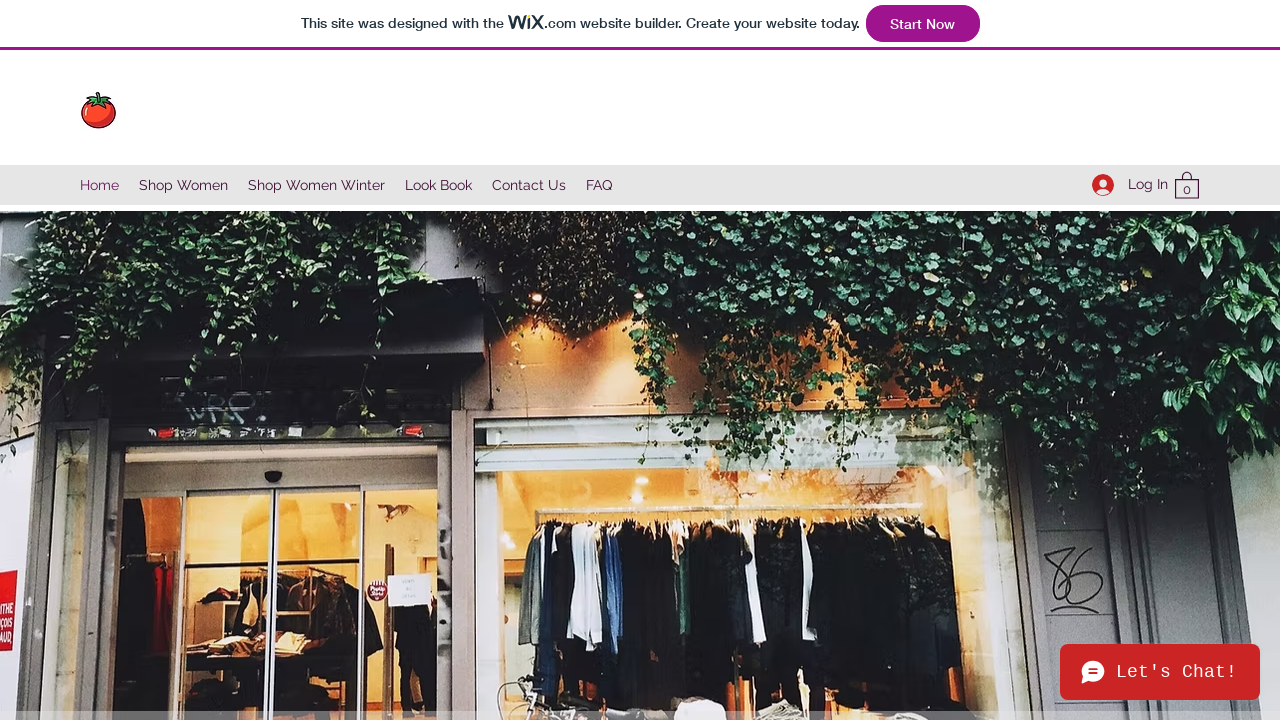

Located the body text element containing 'celebrate'
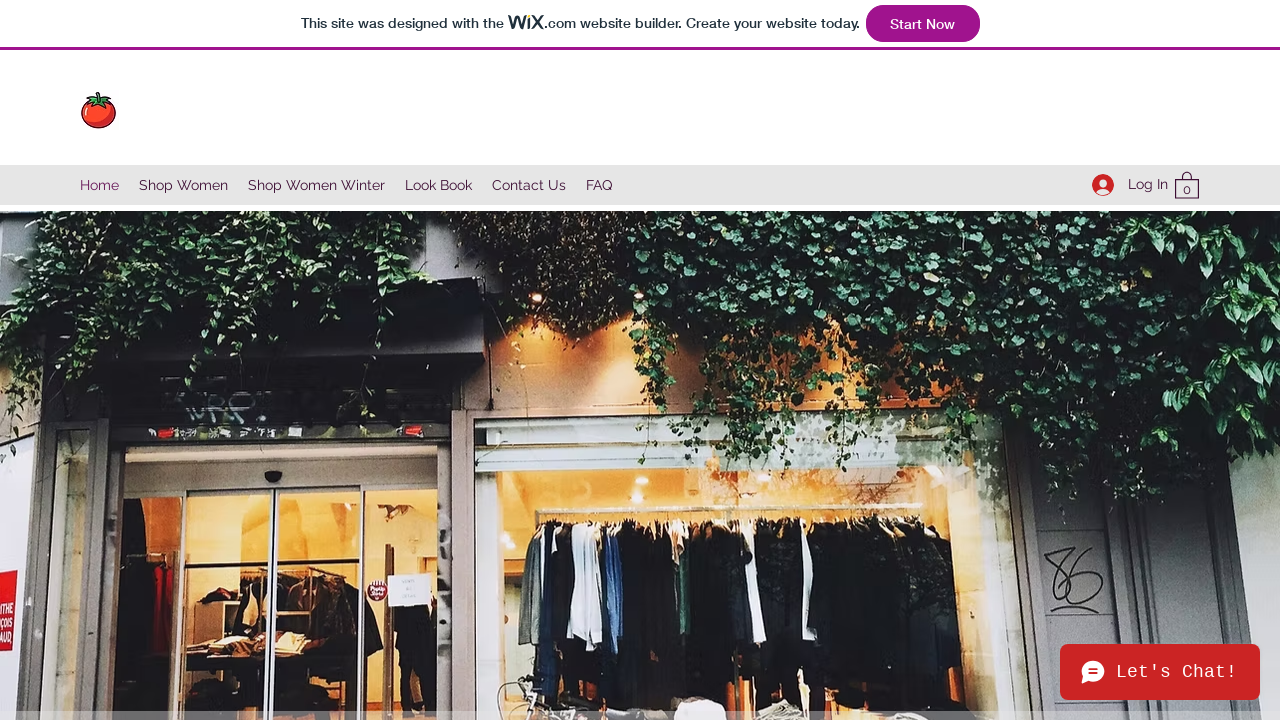

Verified that the body text is visible - About Us section verbiage test complete
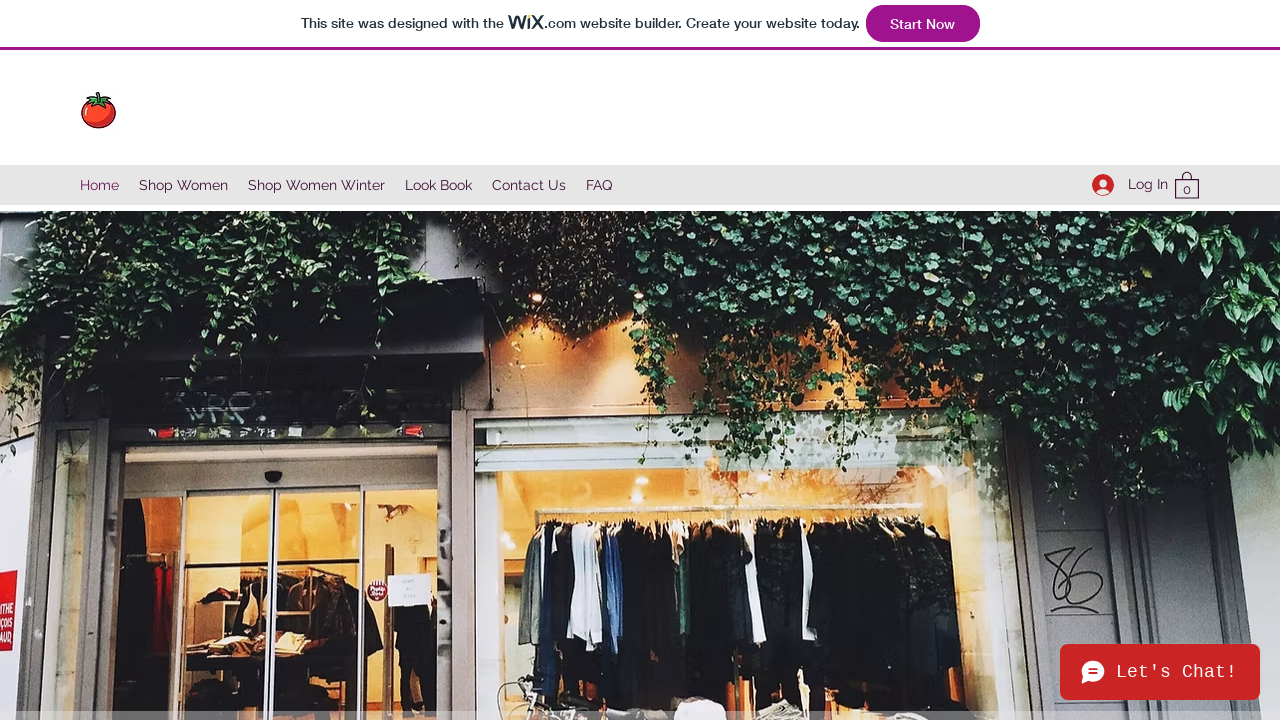

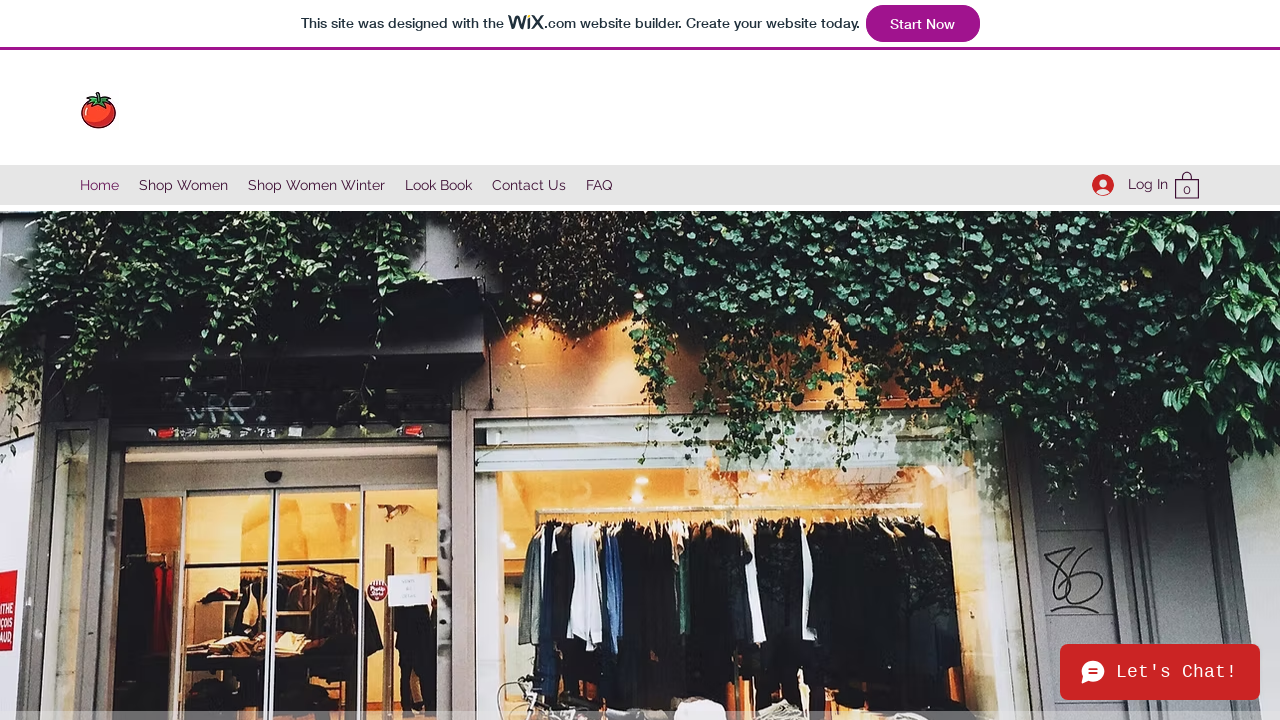